Tests getByAltText locator by clicking on the Expedia logo image

Starting URL: https://www.expedia.com/

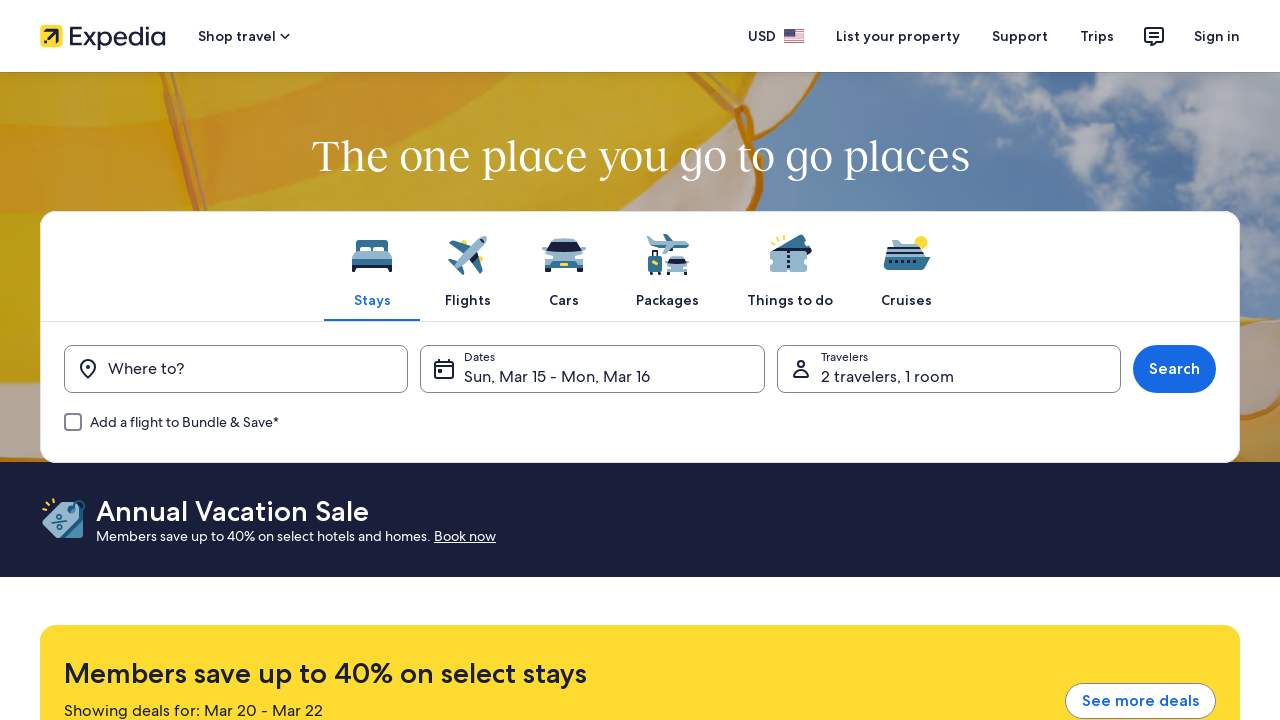

Navigated to https://www.expedia.com/
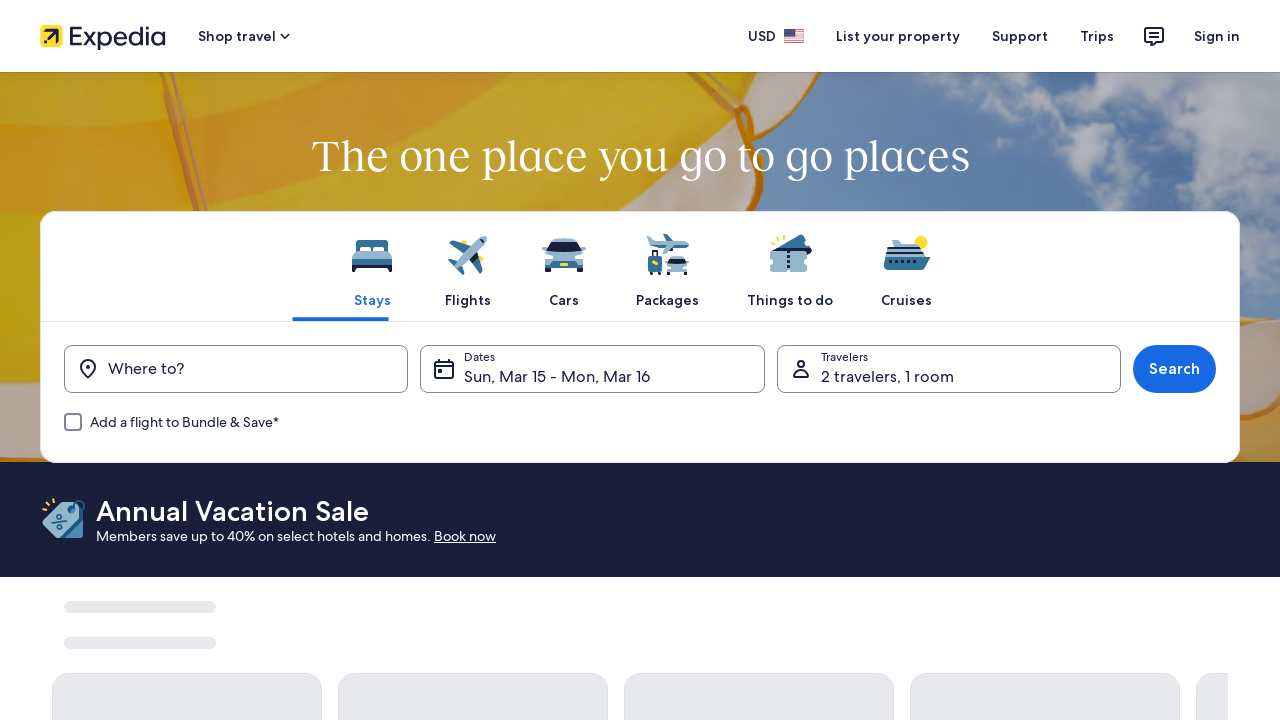

Clicked on the Expedia logo image using getByAltText locator at (103, 36) on internal:attr=[alt="Expedia logo"i] >> nth=0
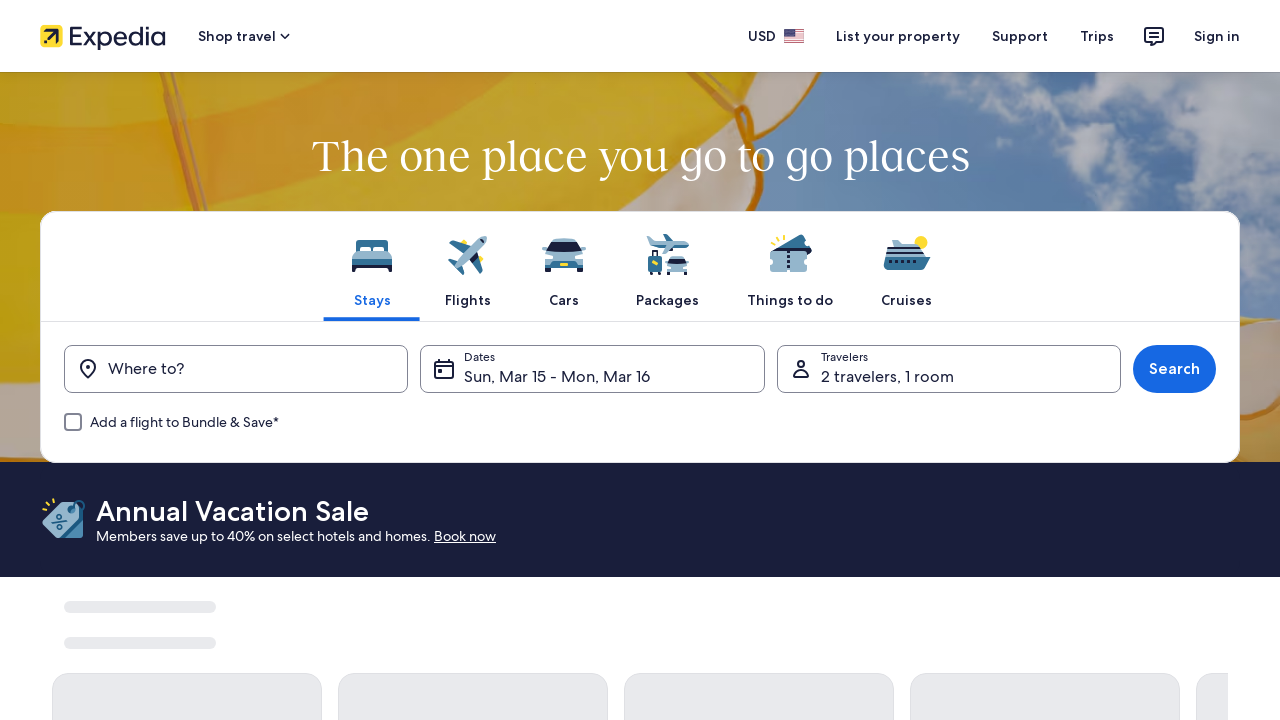

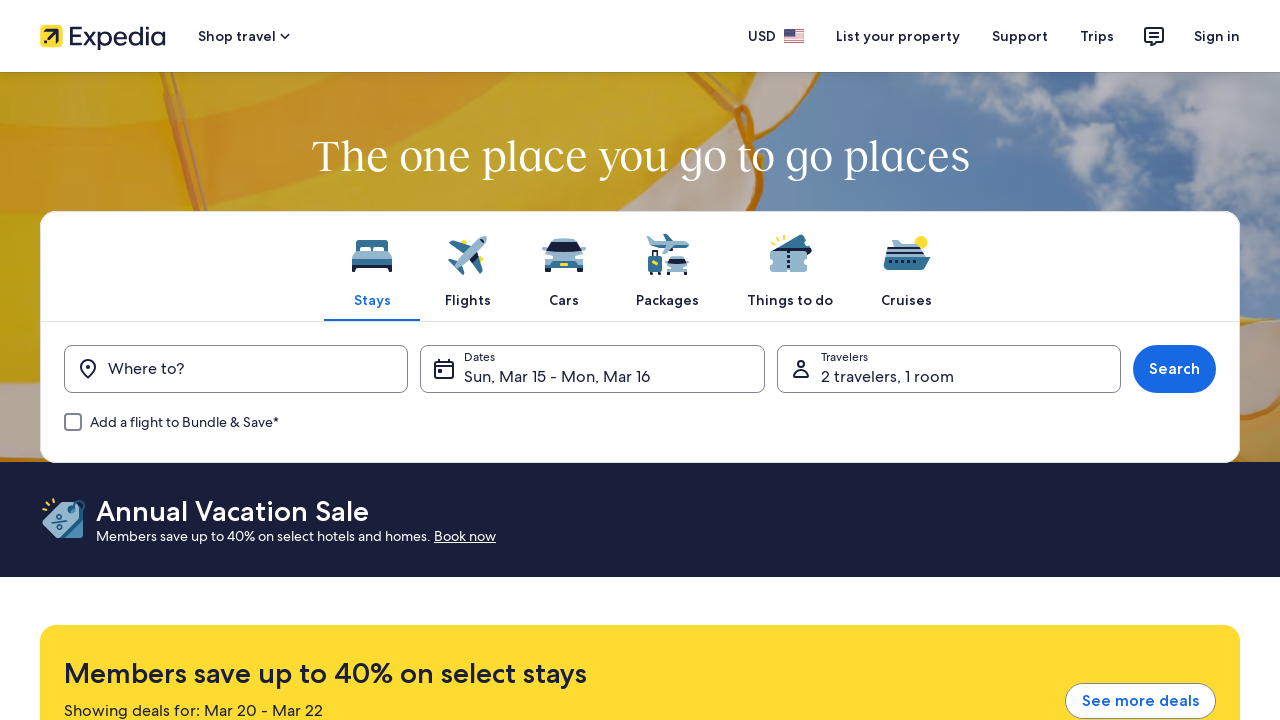